Tests keyboard navigation by using Tab and Enter keys to navigate and activate elements, then testing Escape key.

Starting URL: https://shishihs.github.io/insurance_self_game/

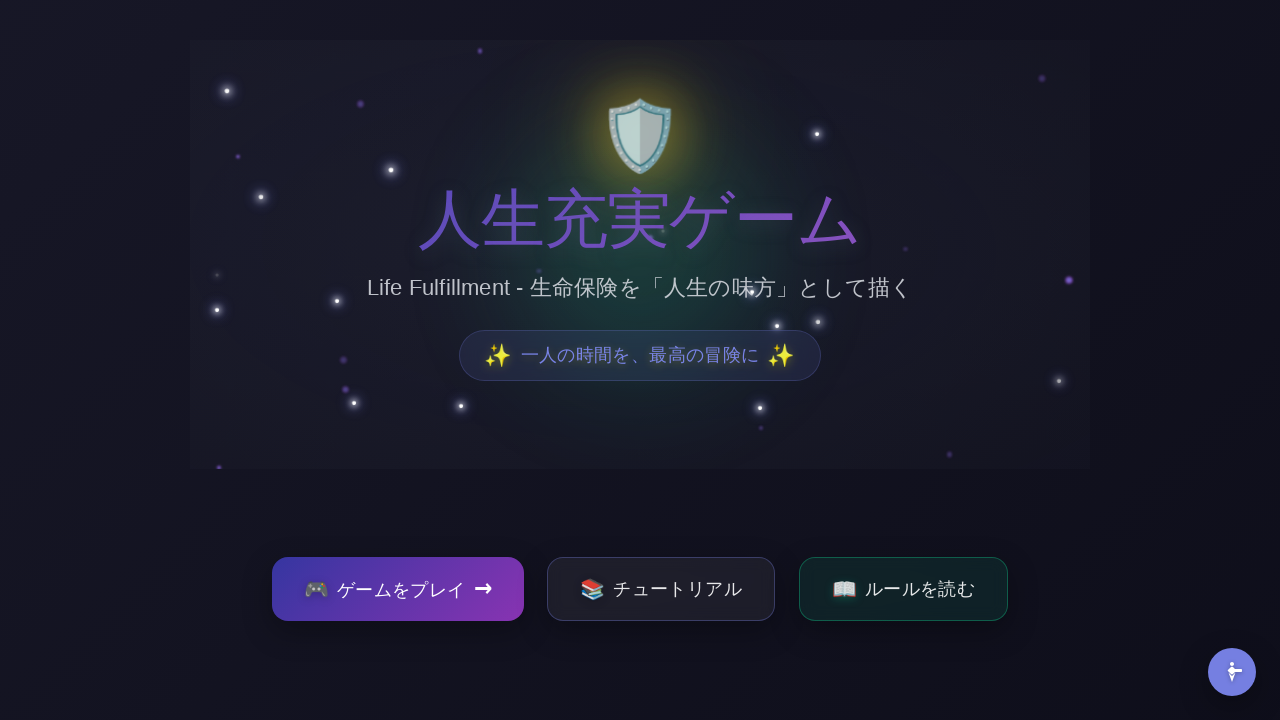

Navigated to insurance self game URL
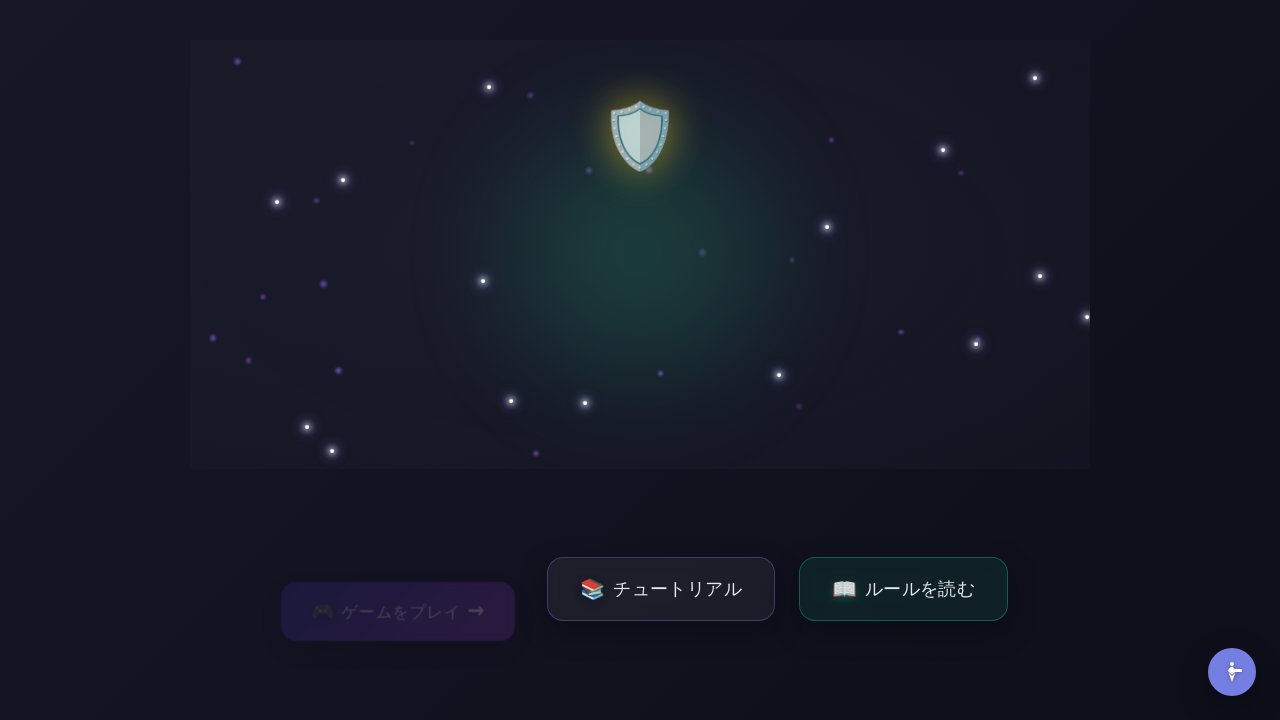

Pressed Tab key to navigate to first element
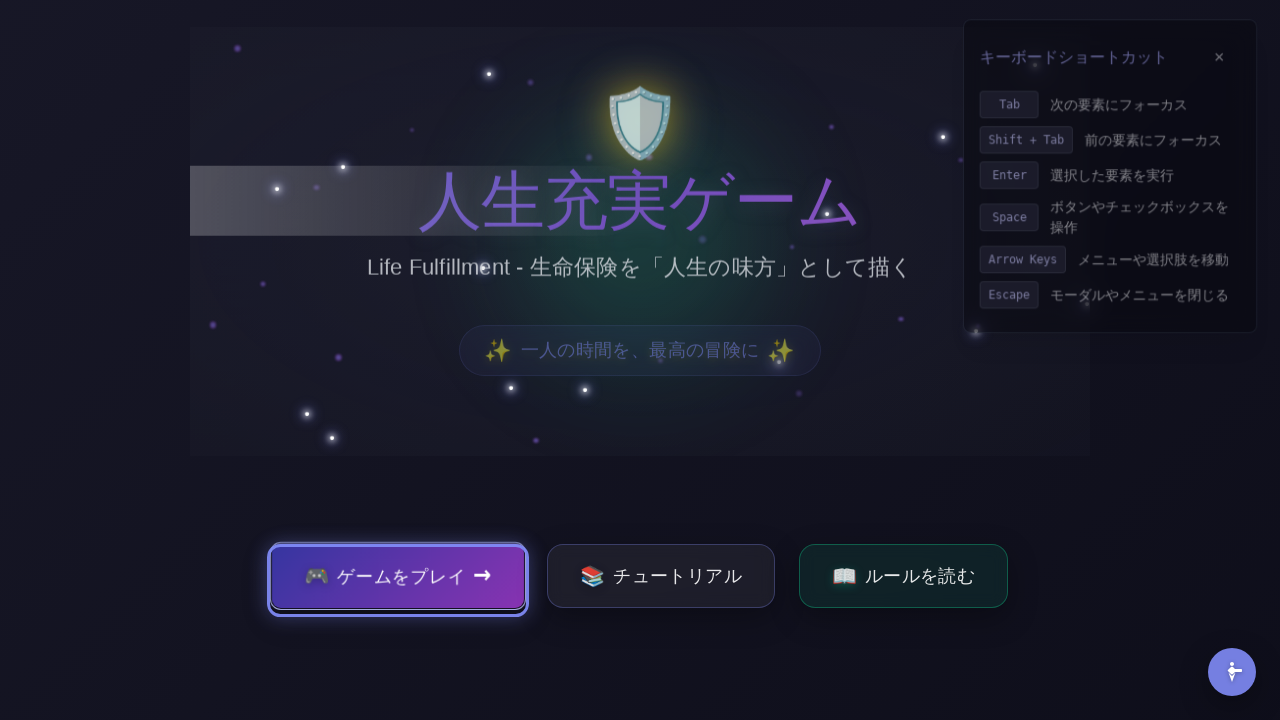

Waited 300ms for element focus
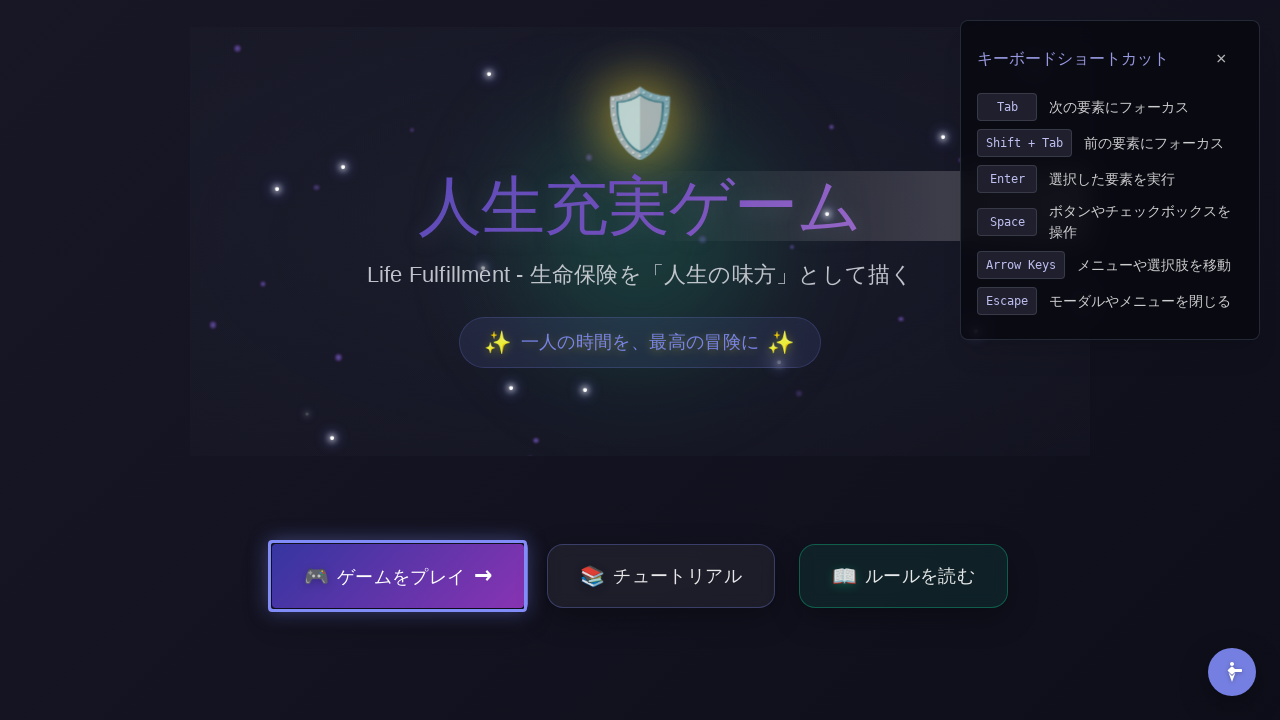

Located currently focused element
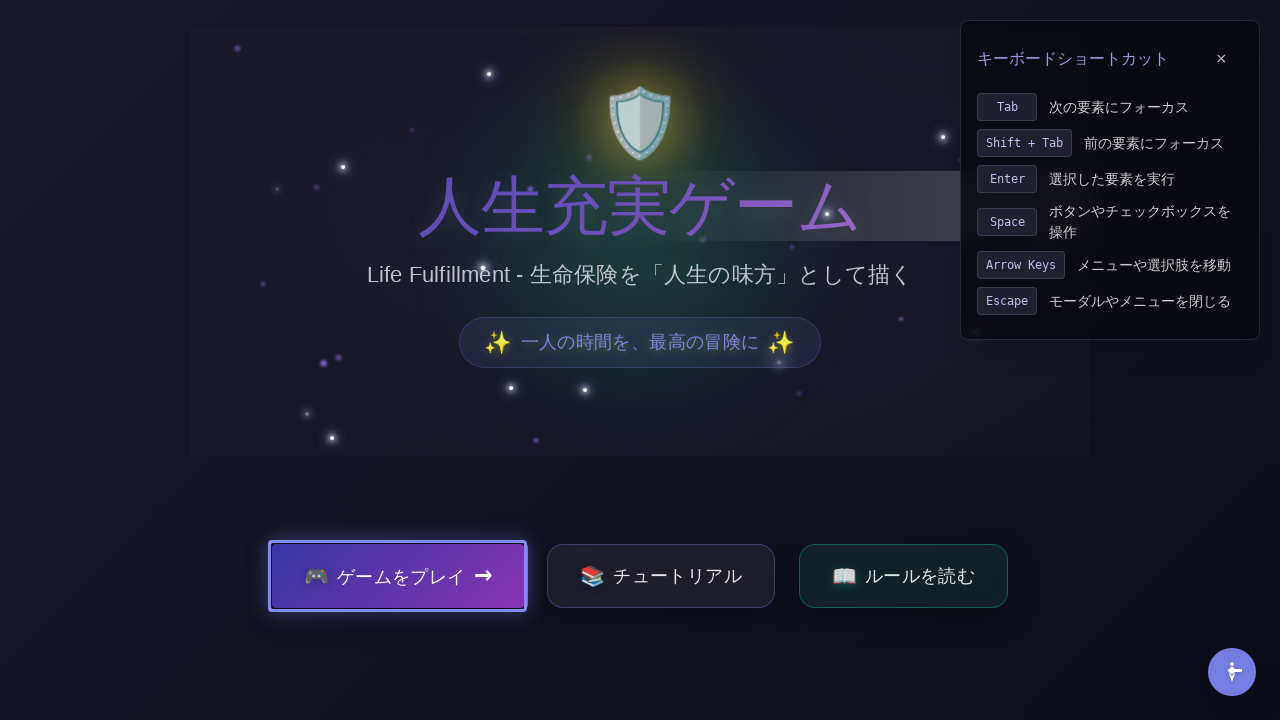

Pressed Enter on focused element
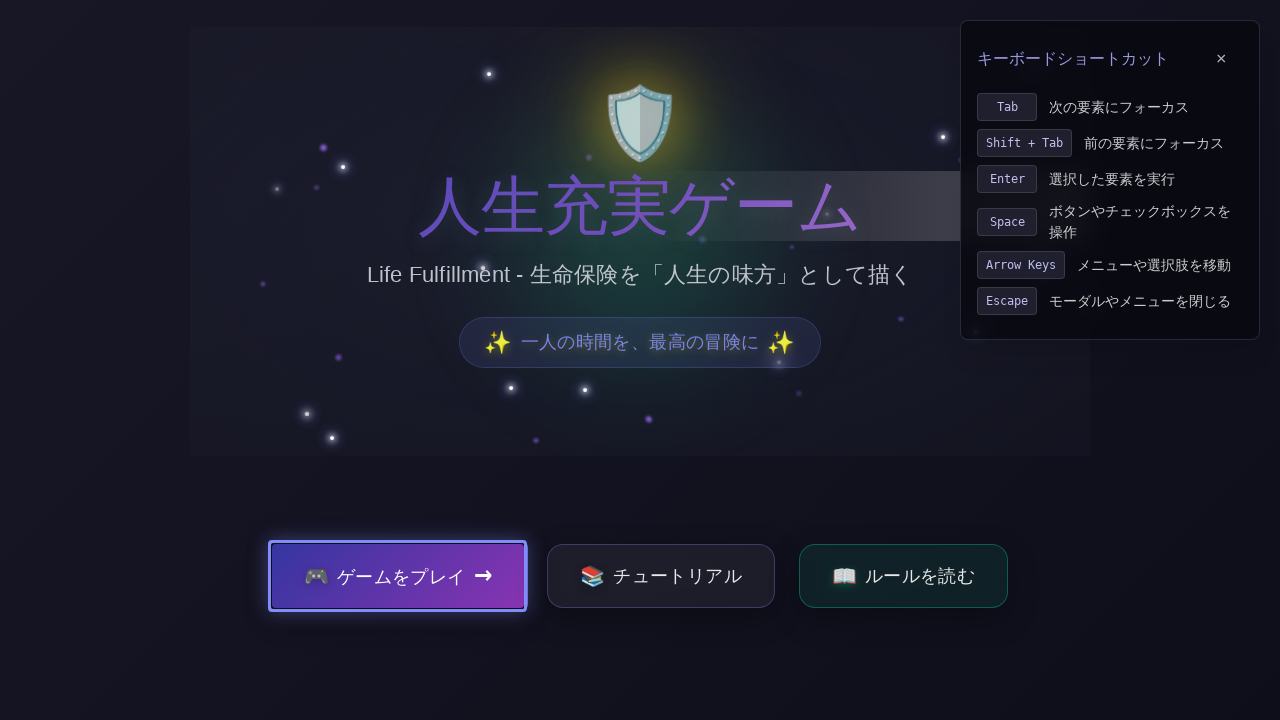

Waited 1000ms for action result
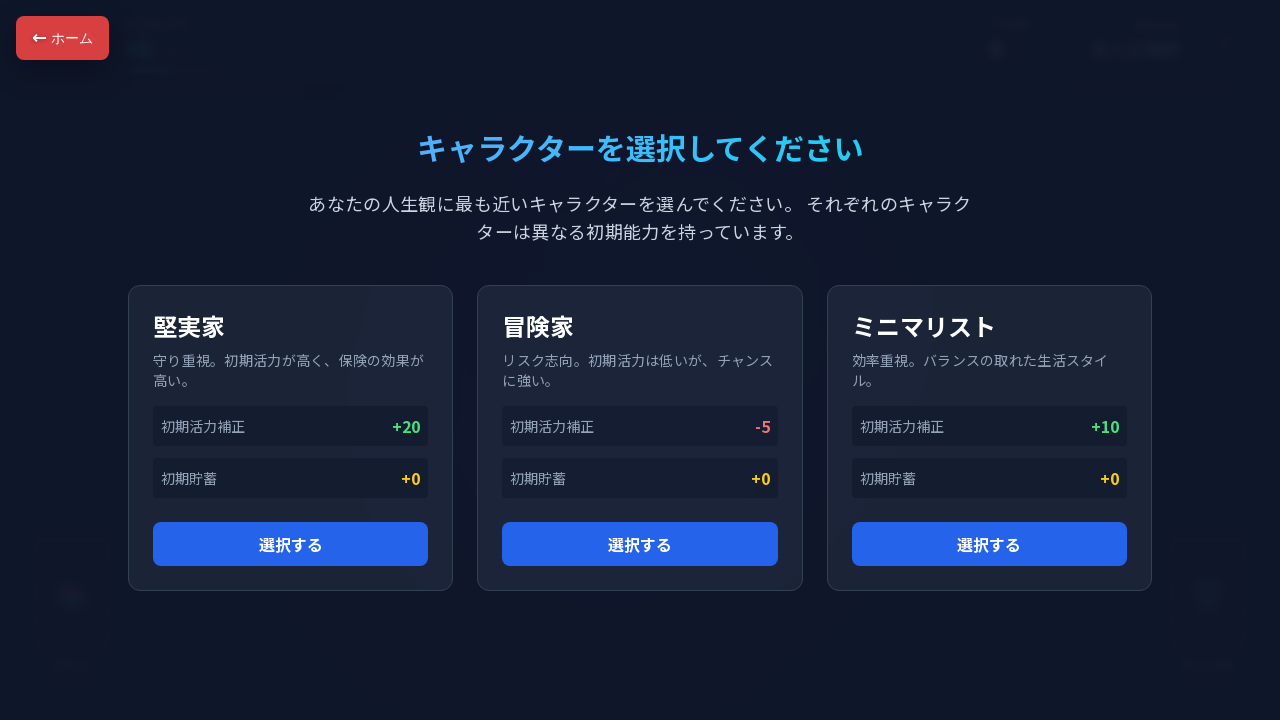

Pressed Tab key (iteration 1/5) to navigate to next element
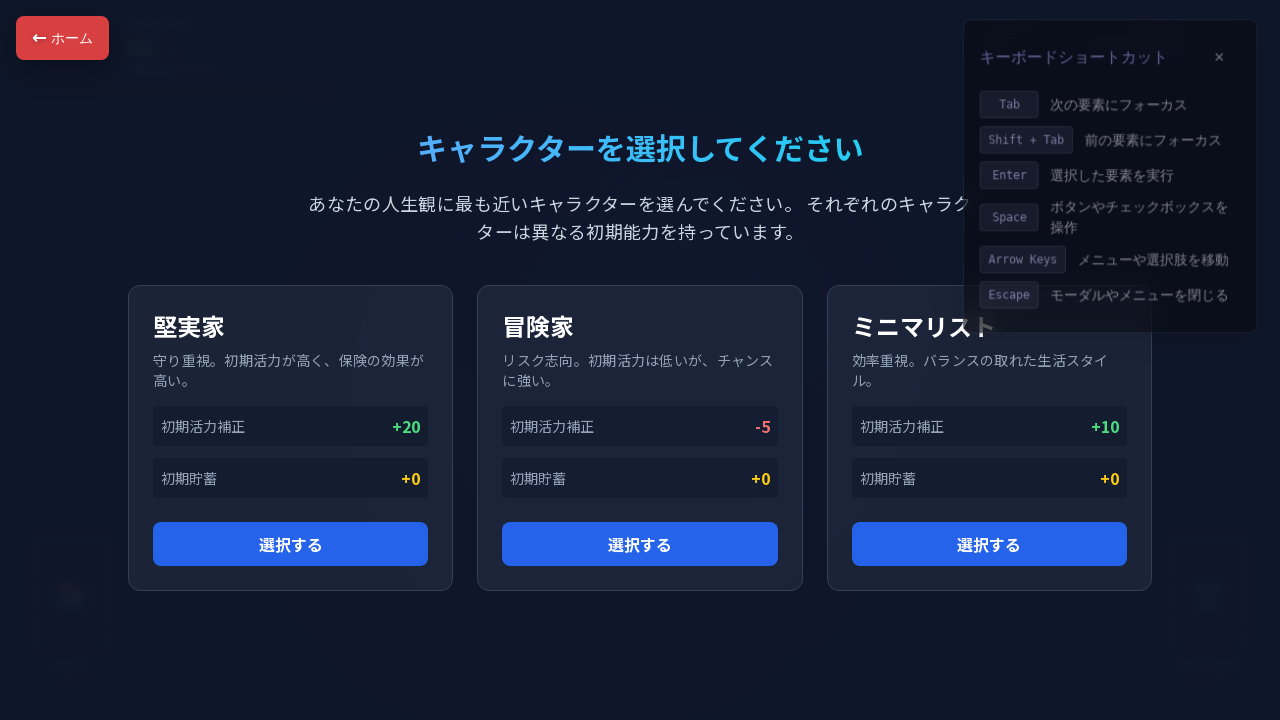

Waited 200ms for element focus (iteration 1/5)
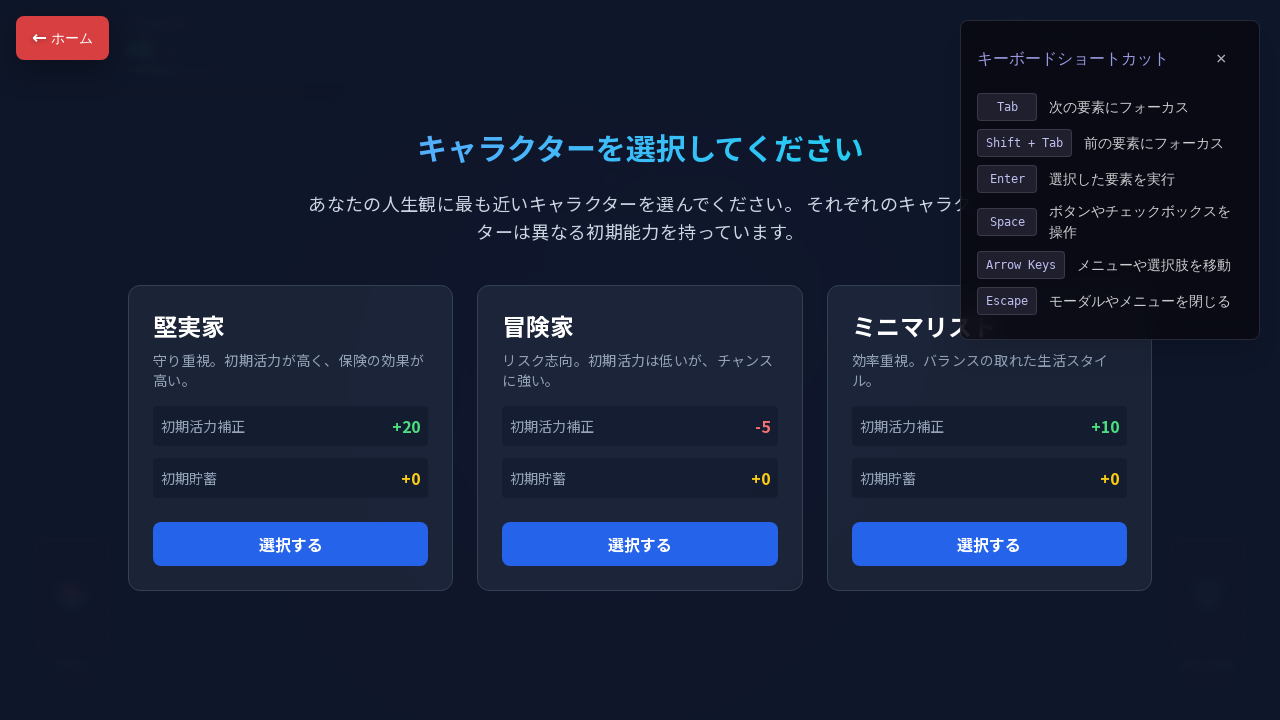

Pressed Tab key (iteration 2/5) to navigate to next element
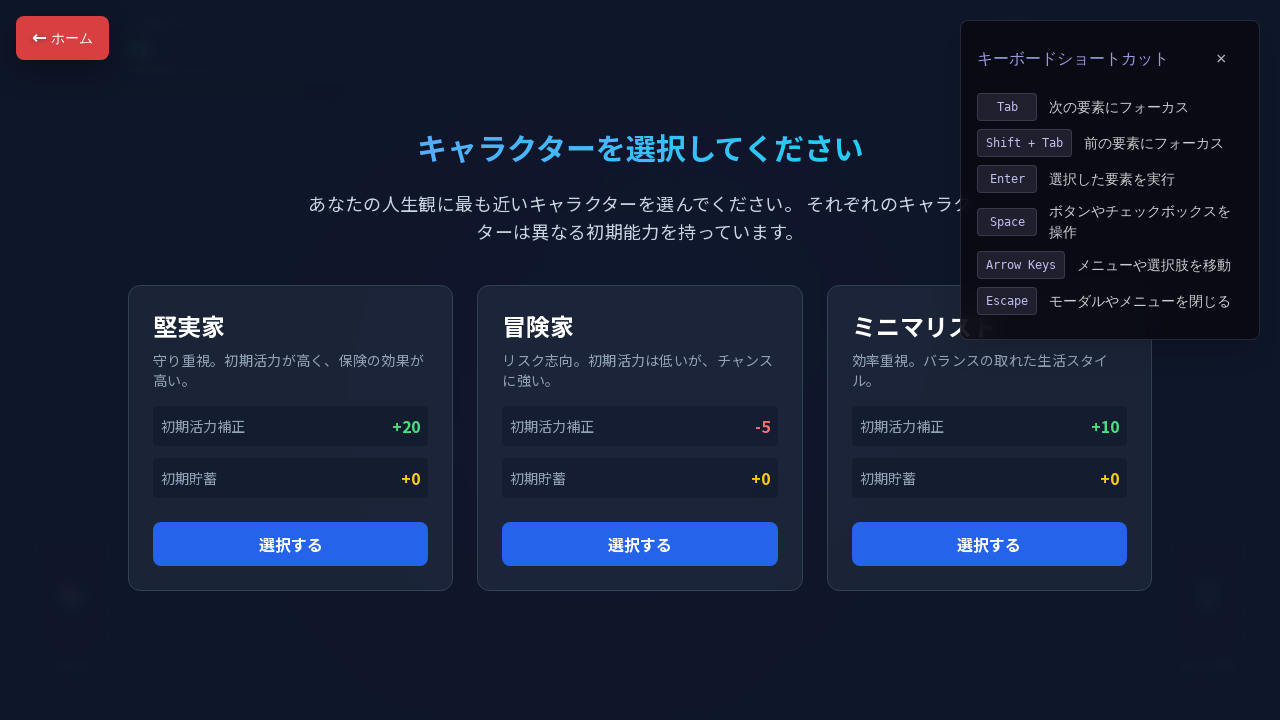

Waited 200ms for element focus (iteration 2/5)
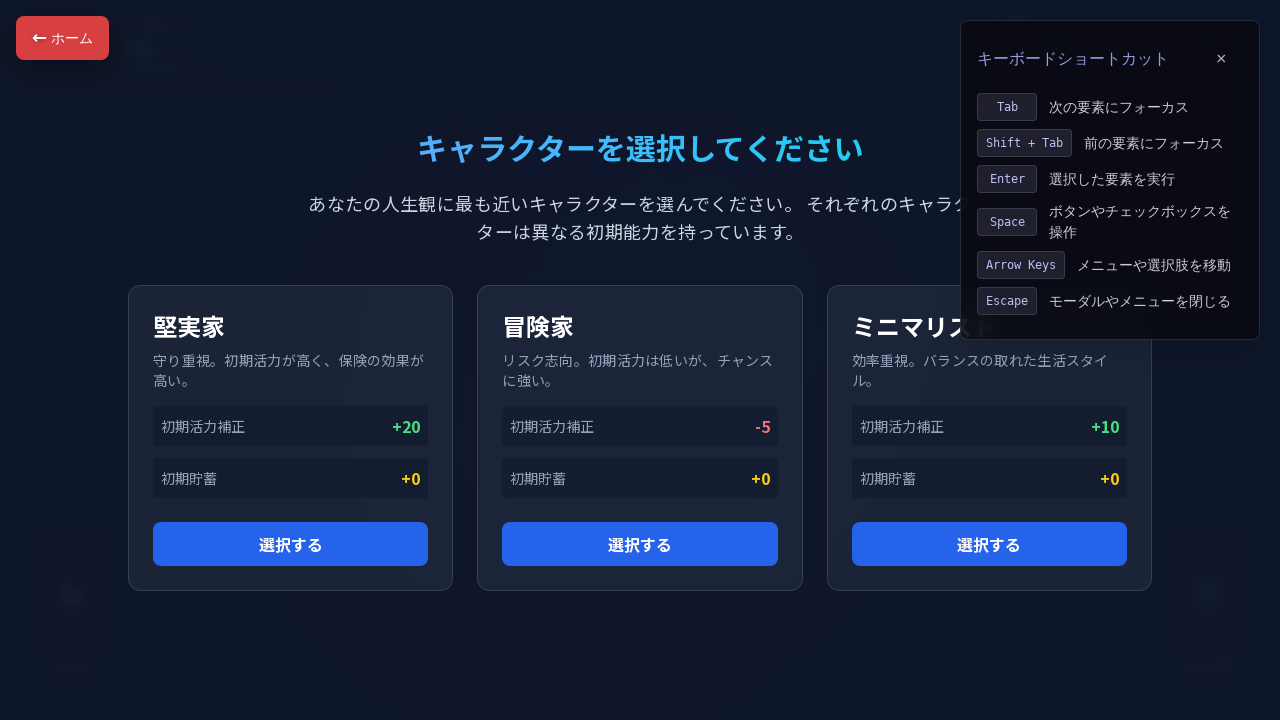

Pressed Tab key (iteration 3/5) to navigate to next element
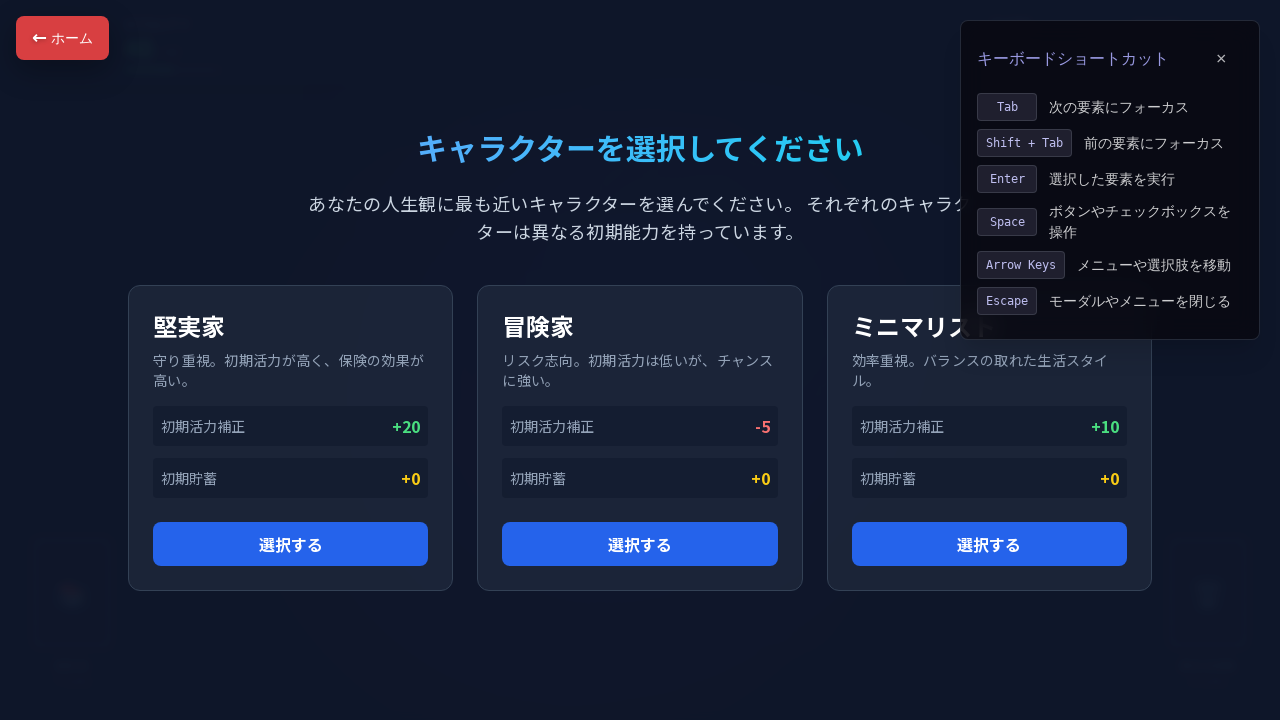

Waited 200ms for element focus (iteration 3/5)
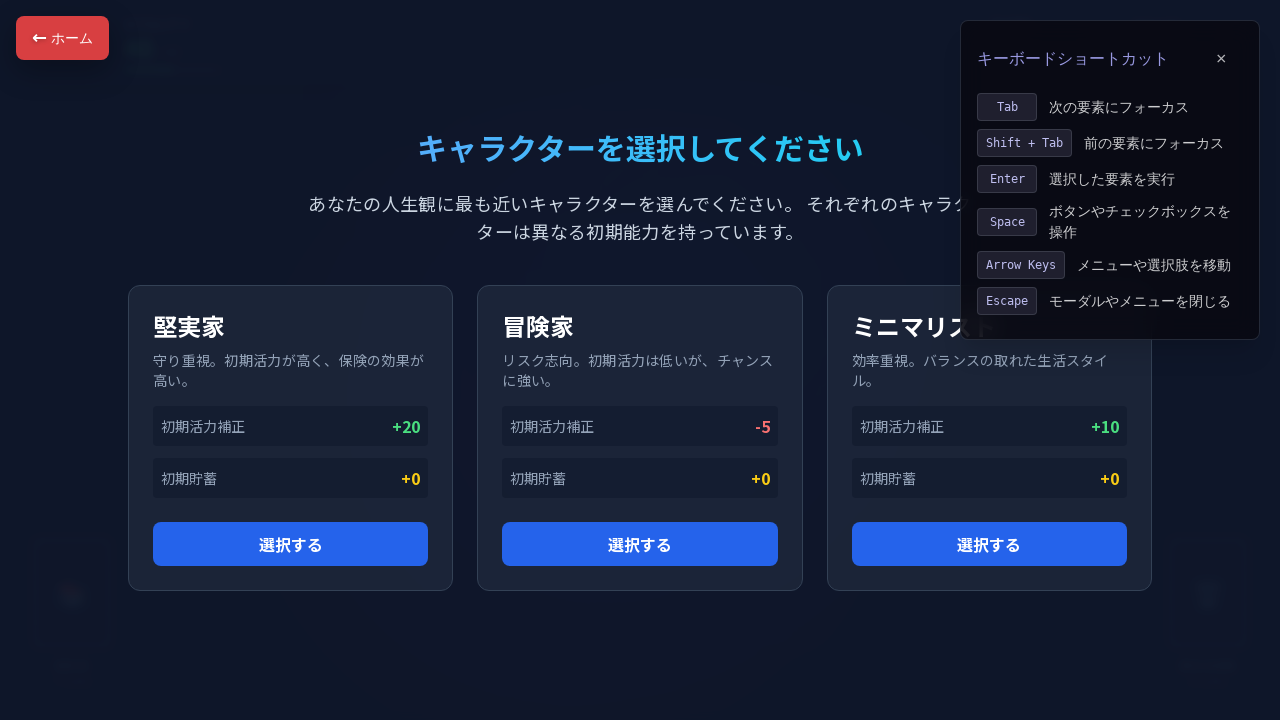

Pressed Tab key (iteration 4/5) to navigate to next element
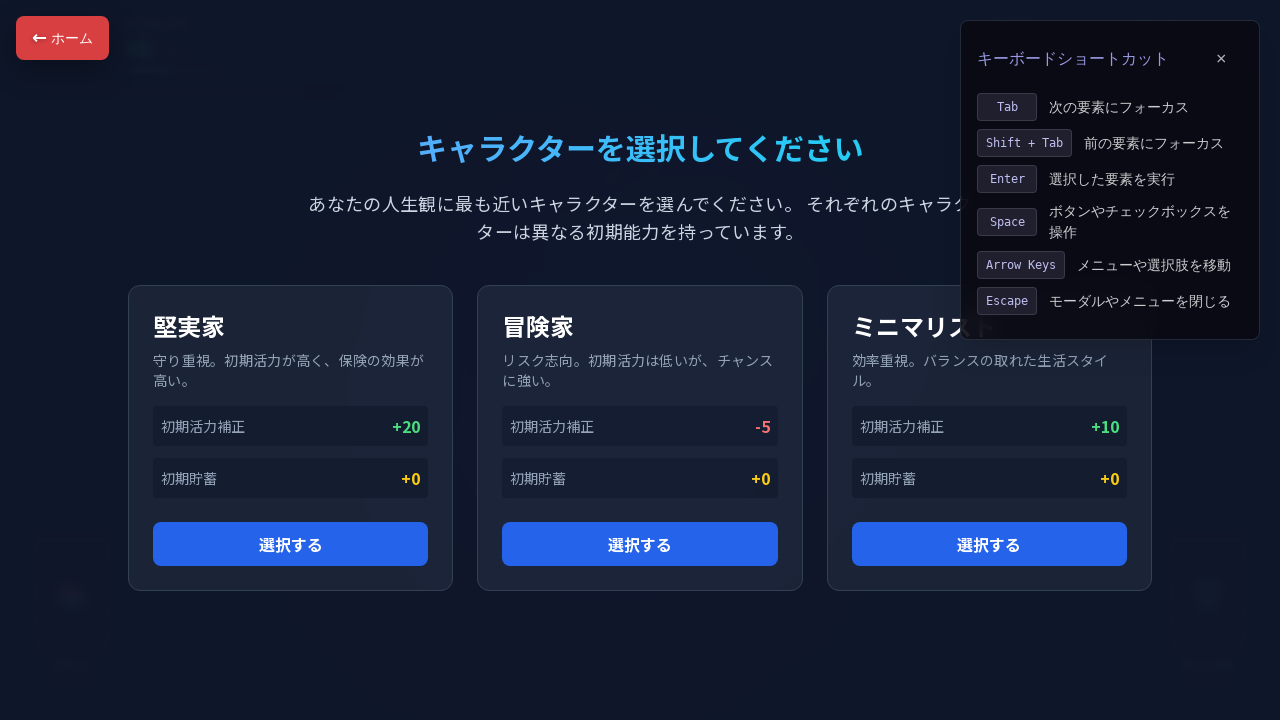

Waited 200ms for element focus (iteration 4/5)
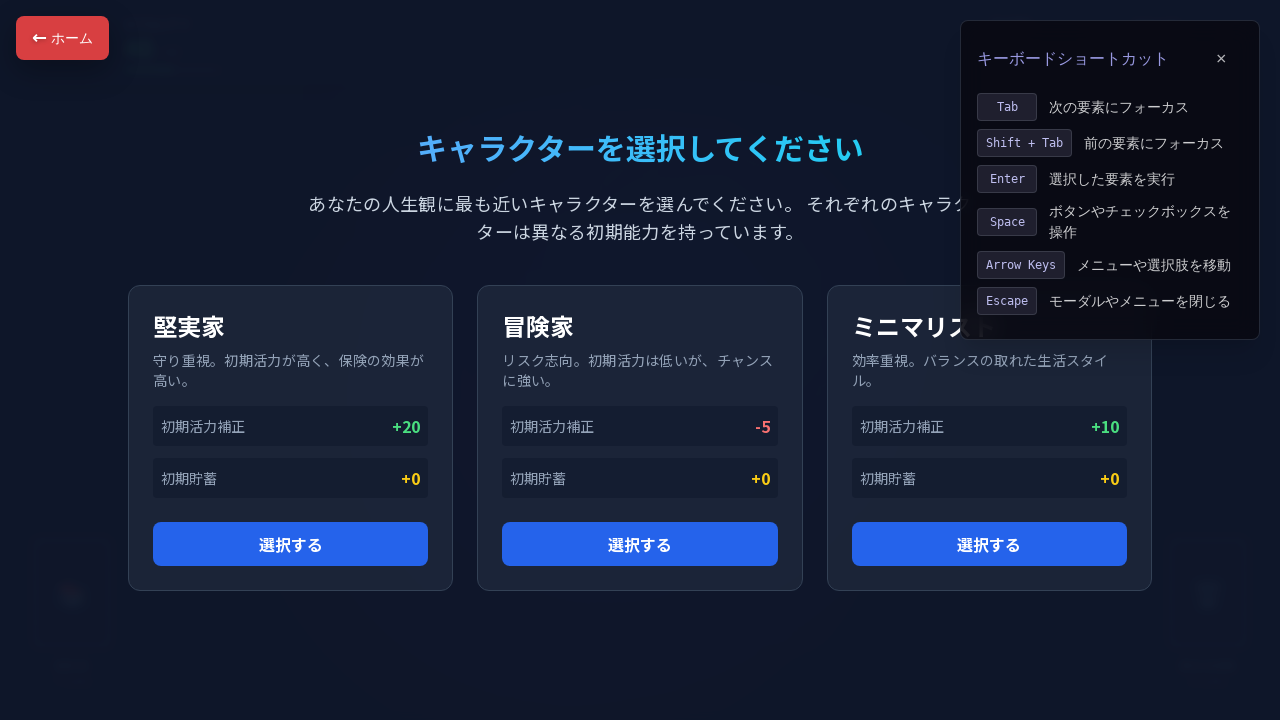

Pressed Tab key (iteration 5/5) to navigate to next element
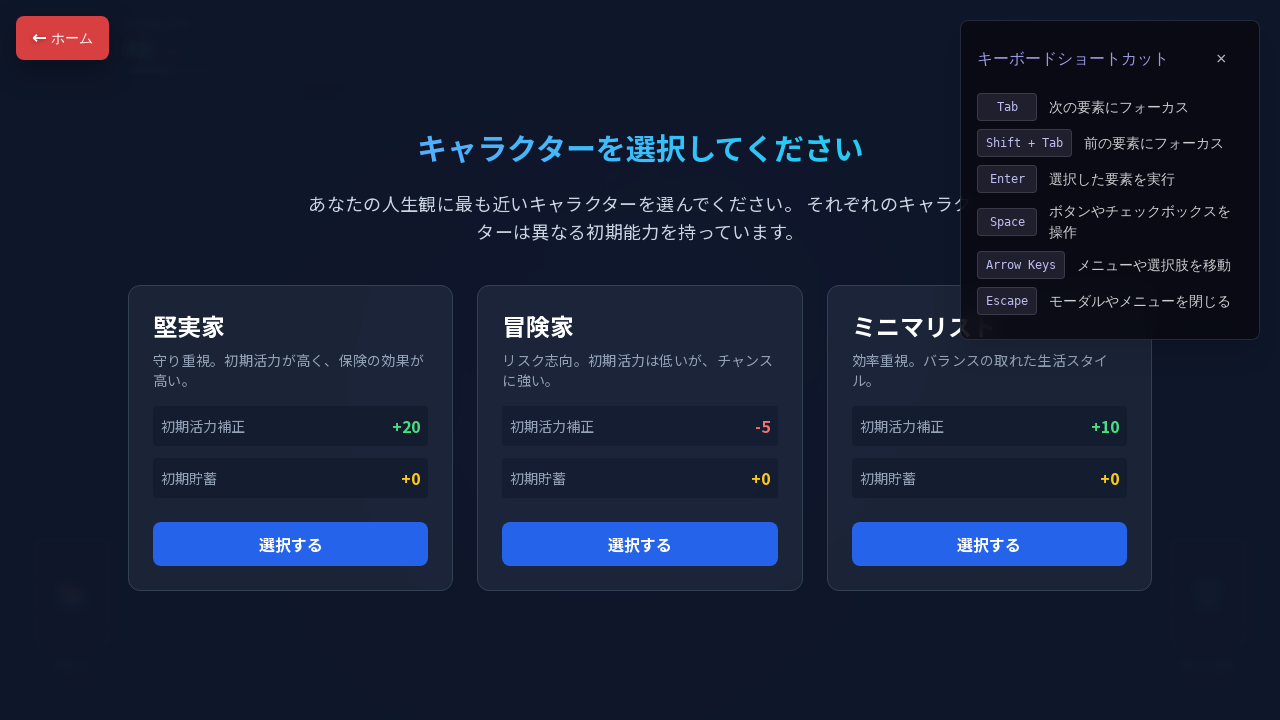

Waited 200ms for element focus (iteration 5/5)
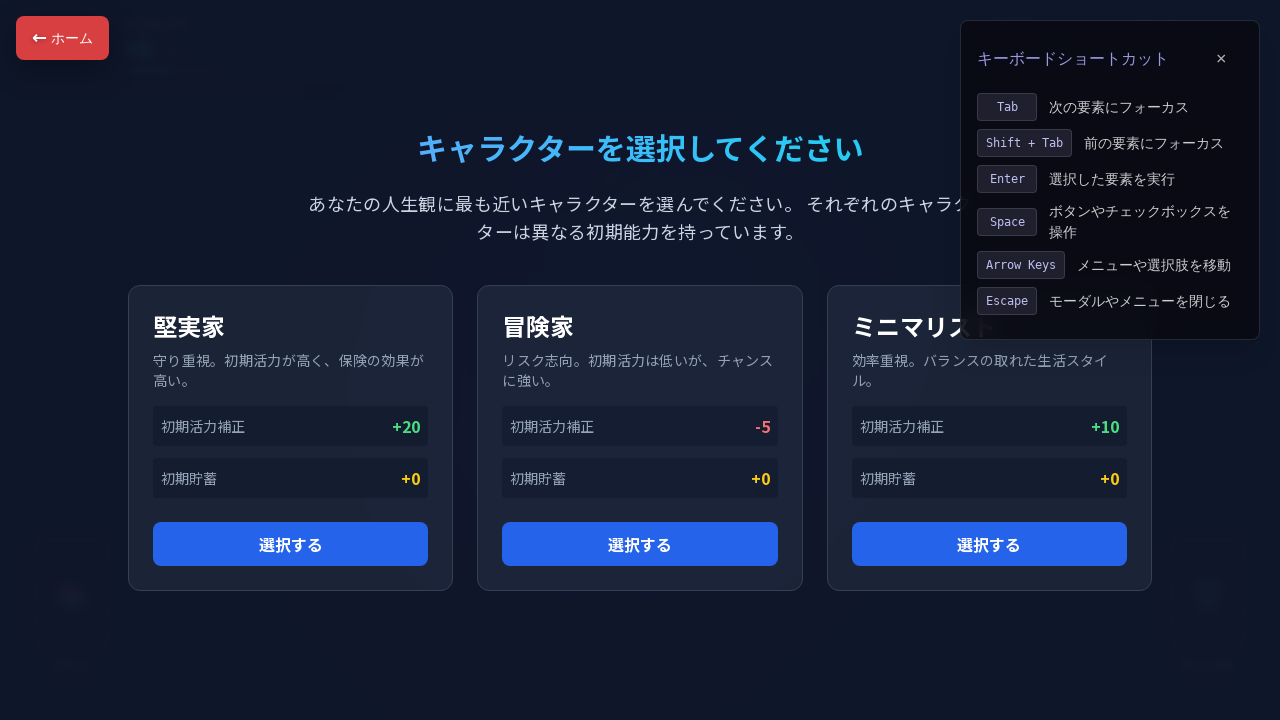

Pressed Escape key to test exit behavior
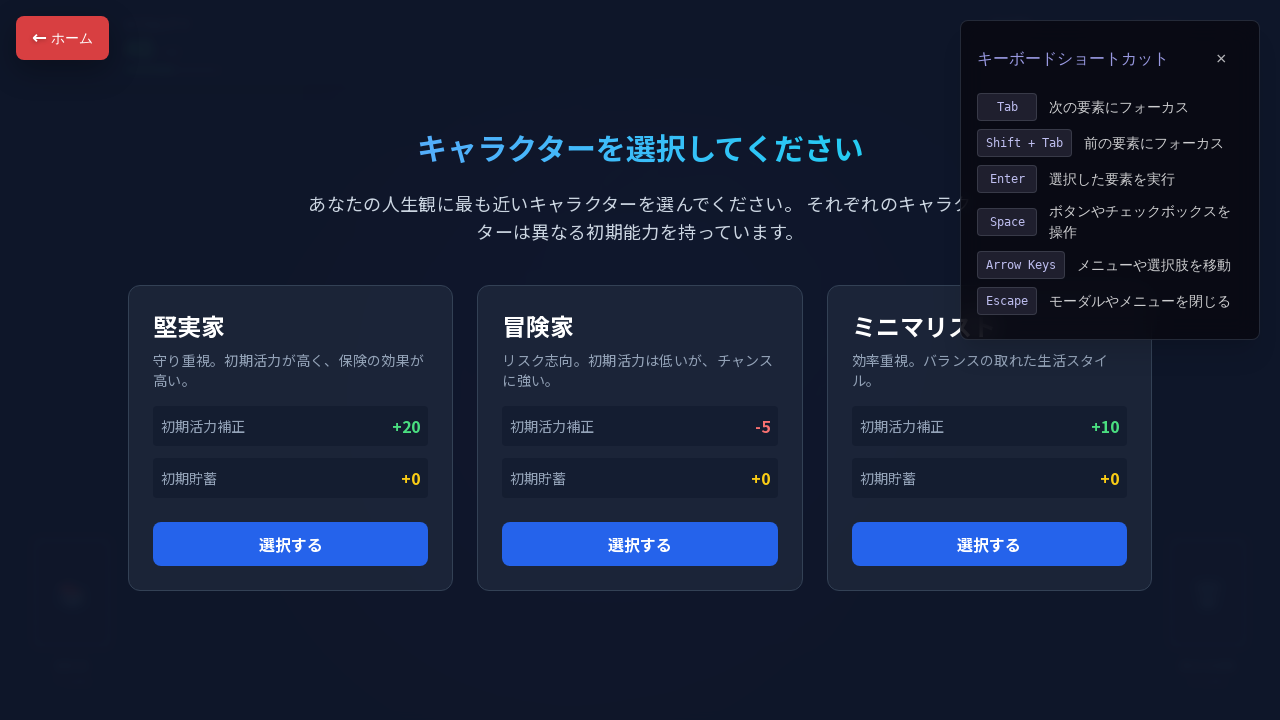

Waited 500ms after Escape key press
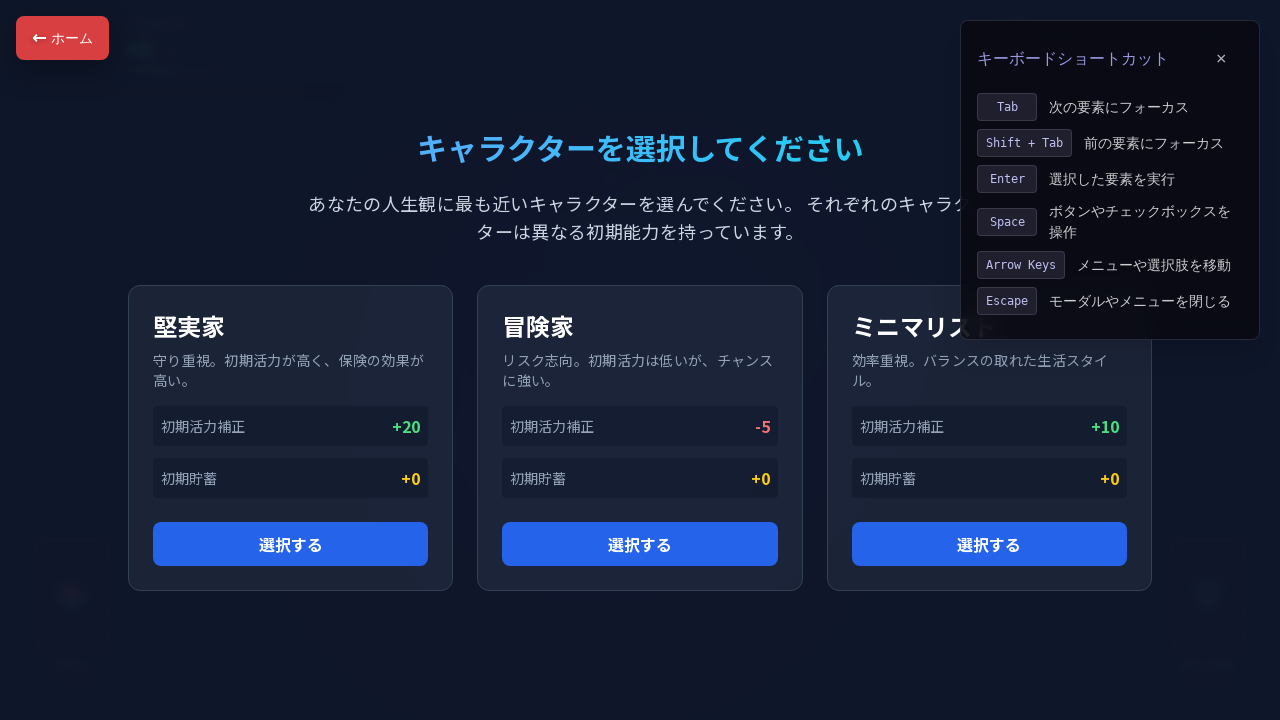

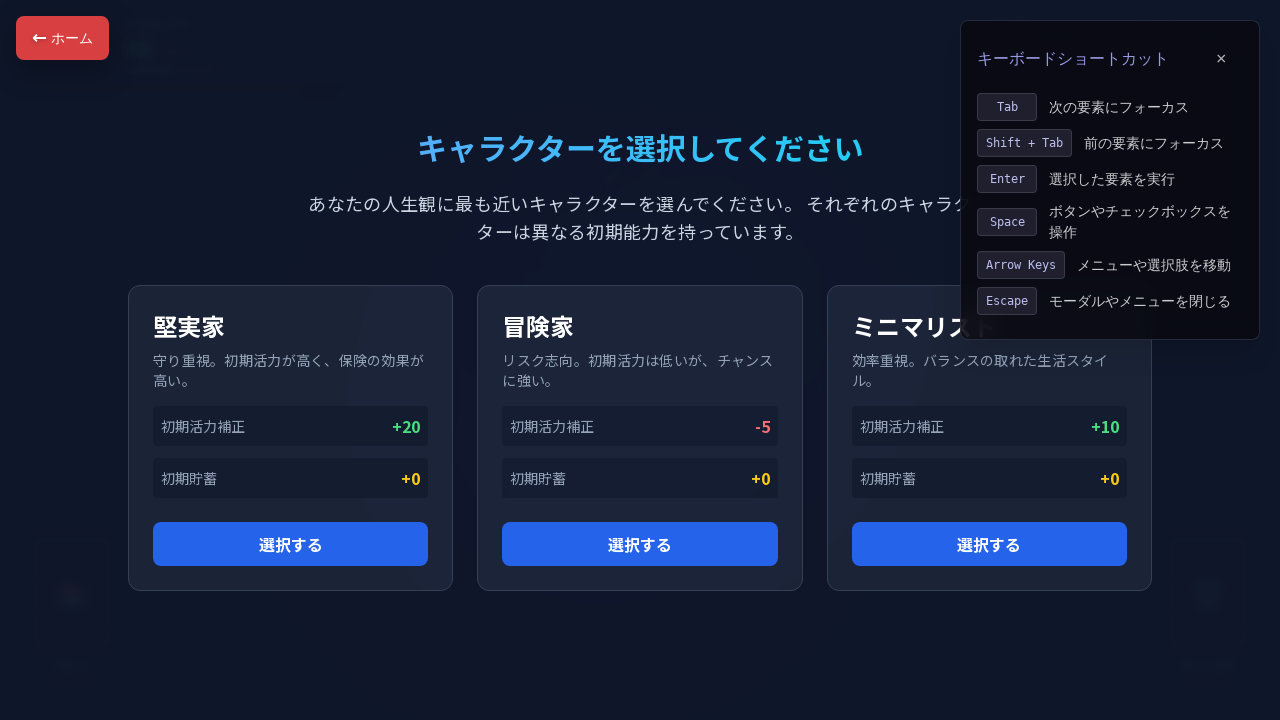